Tests getting object count on banking website

Starting URL: http://lanka.ws/banking

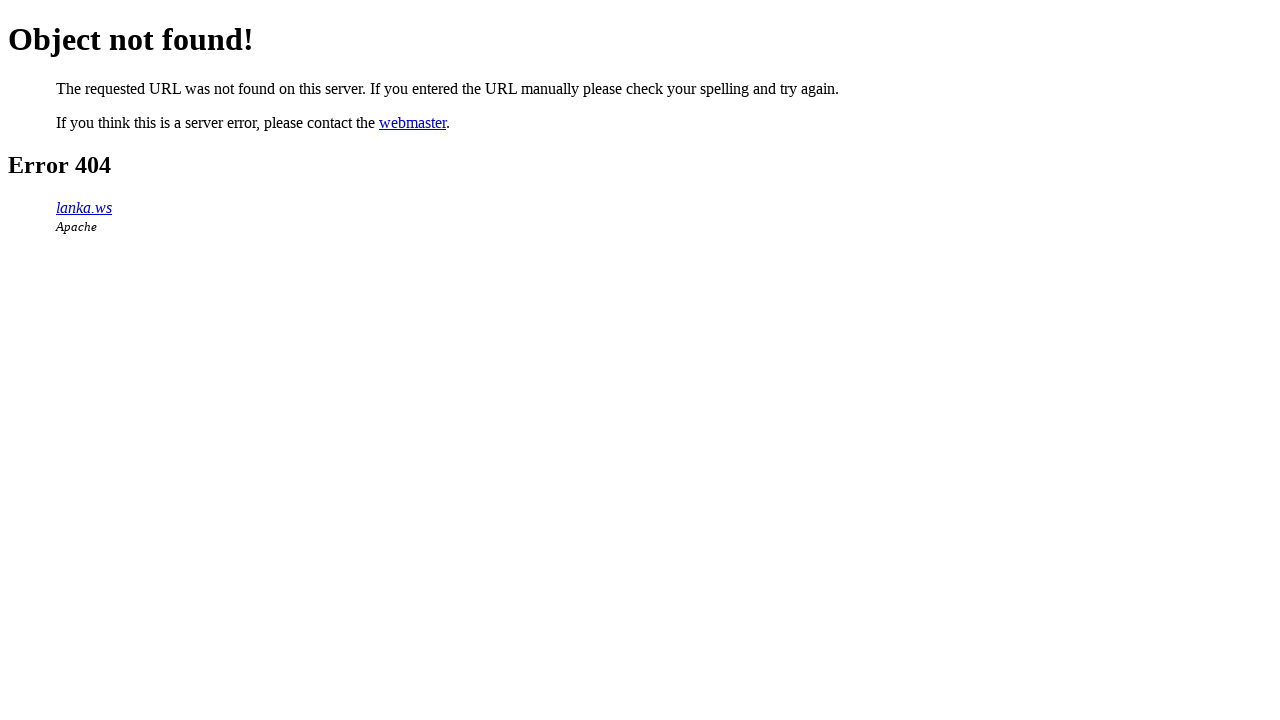

Navigated to banking website at http://lanka.ws/banking
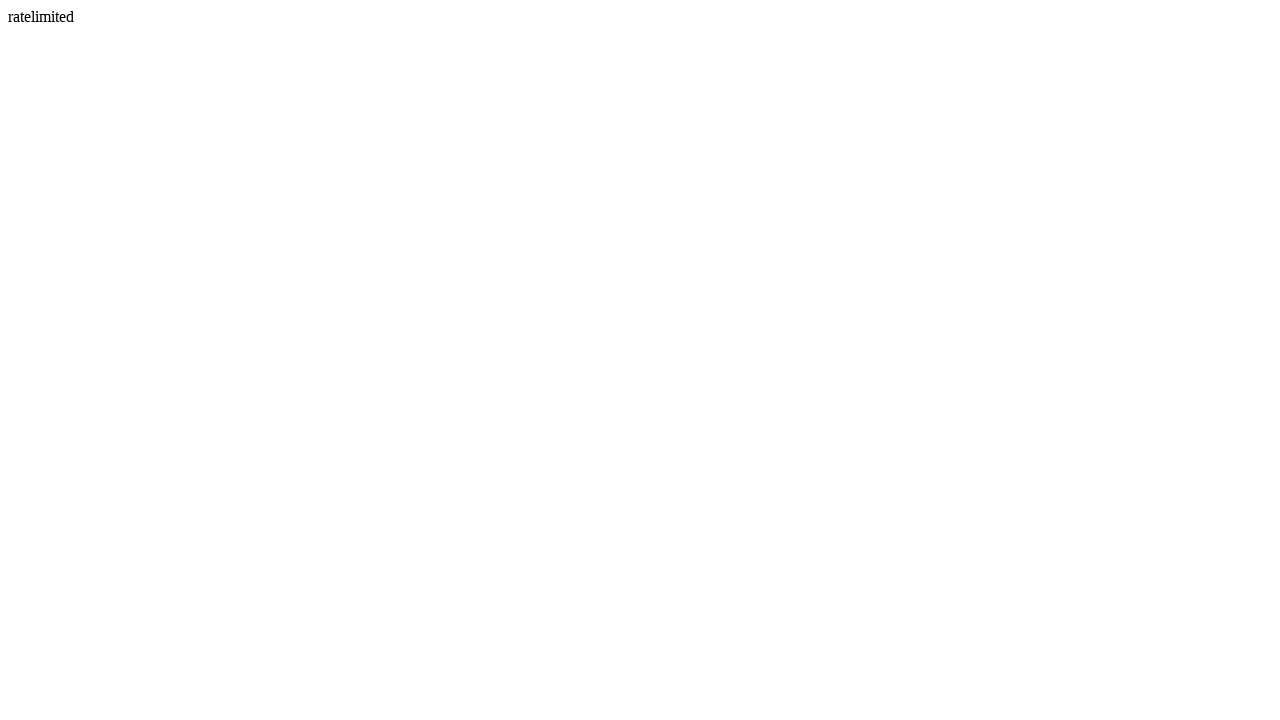

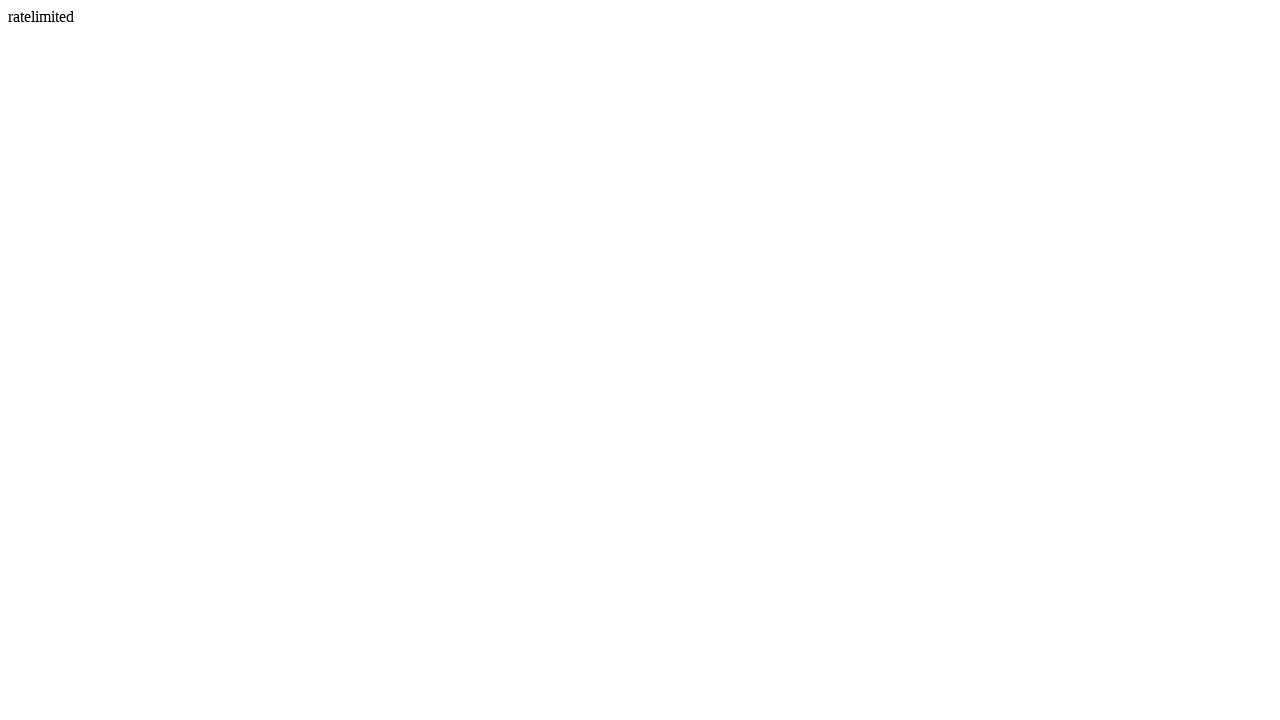